Retrieves a value from an element's attribute, performs a mathematical calculation, and completes a form by filling the answer, checking a checkbox, selecting a radio button, and submitting

Starting URL: http://suninjuly.github.io/get_attribute.html

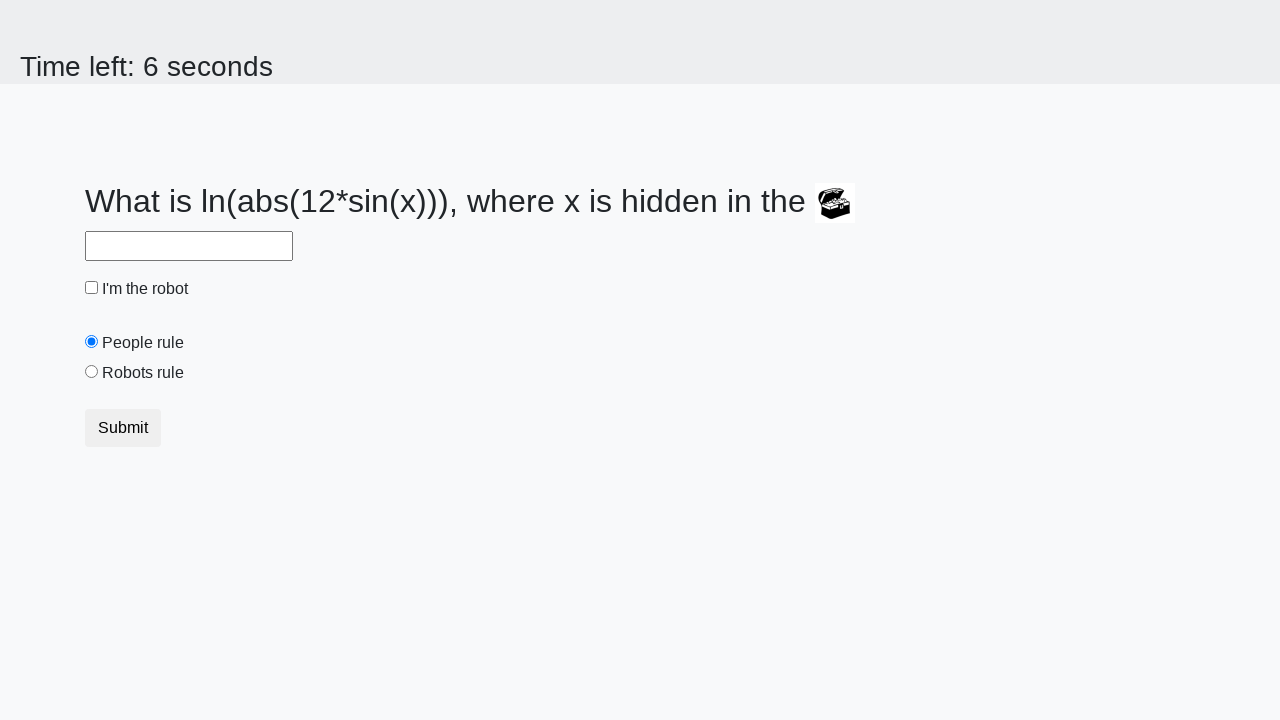

Located treasure element
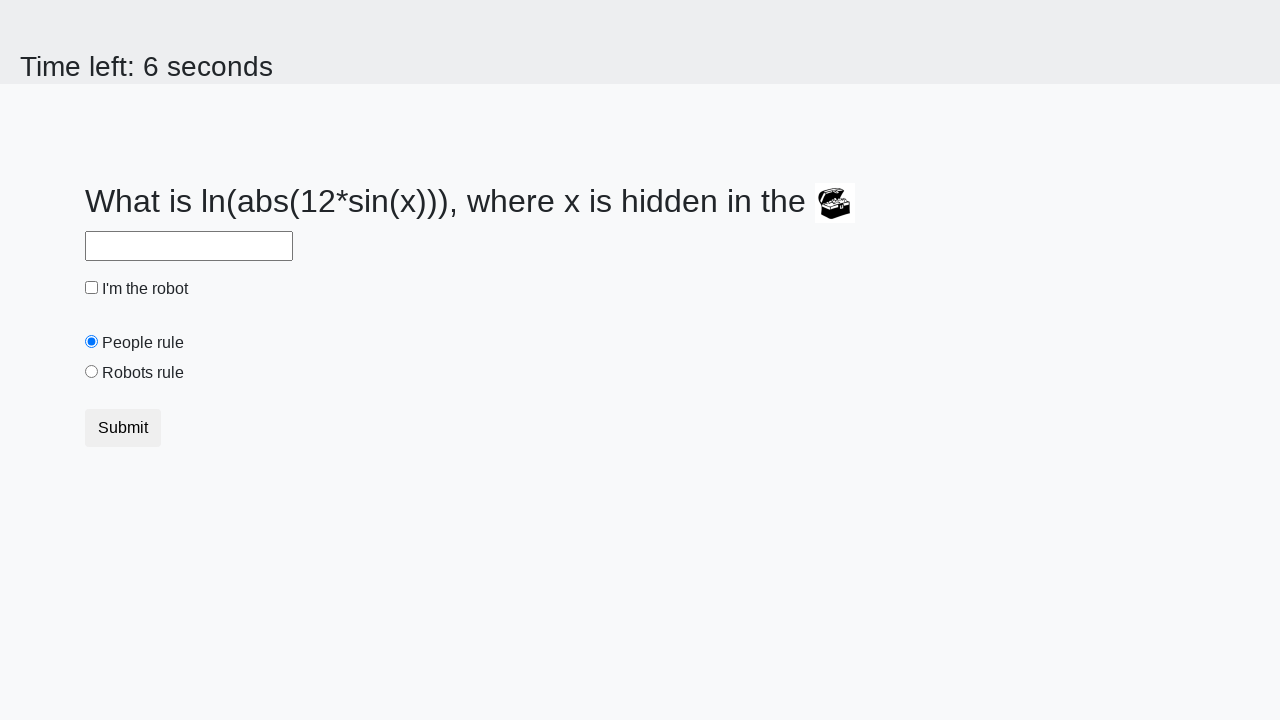

Retrieved valuex attribute from treasure element: 935
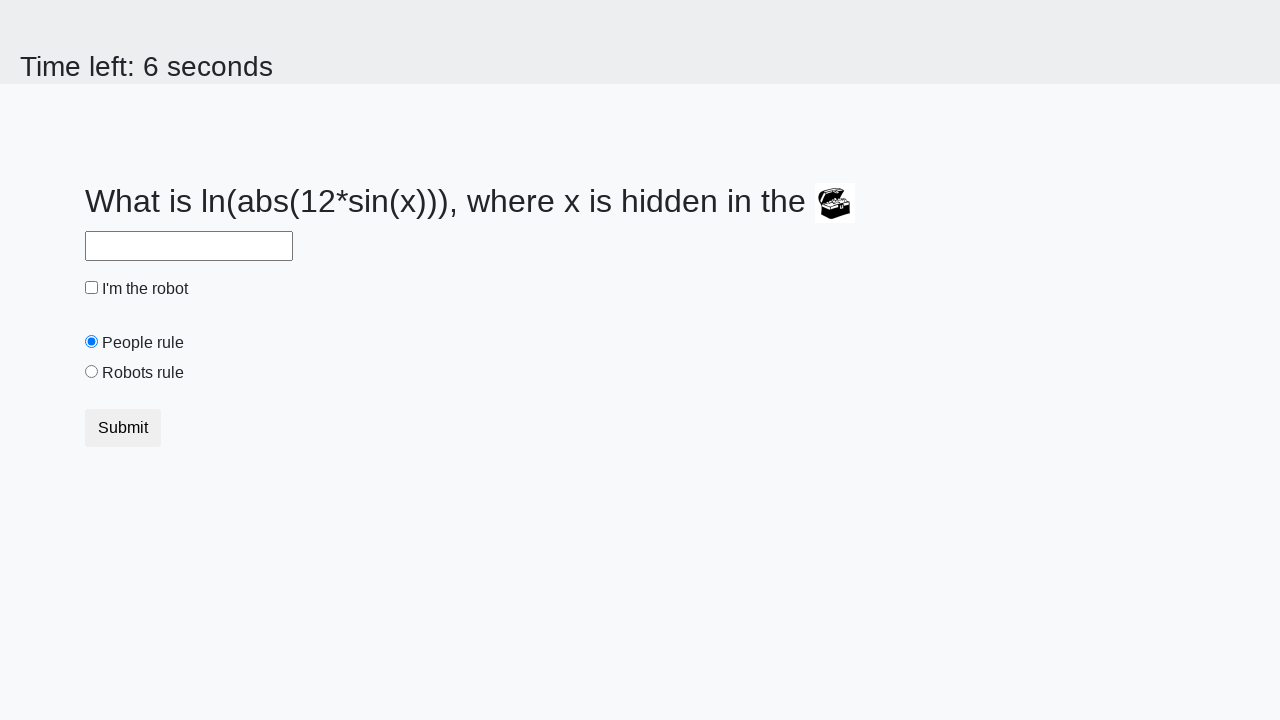

Calculated mathematical result: 2.4124141593840718
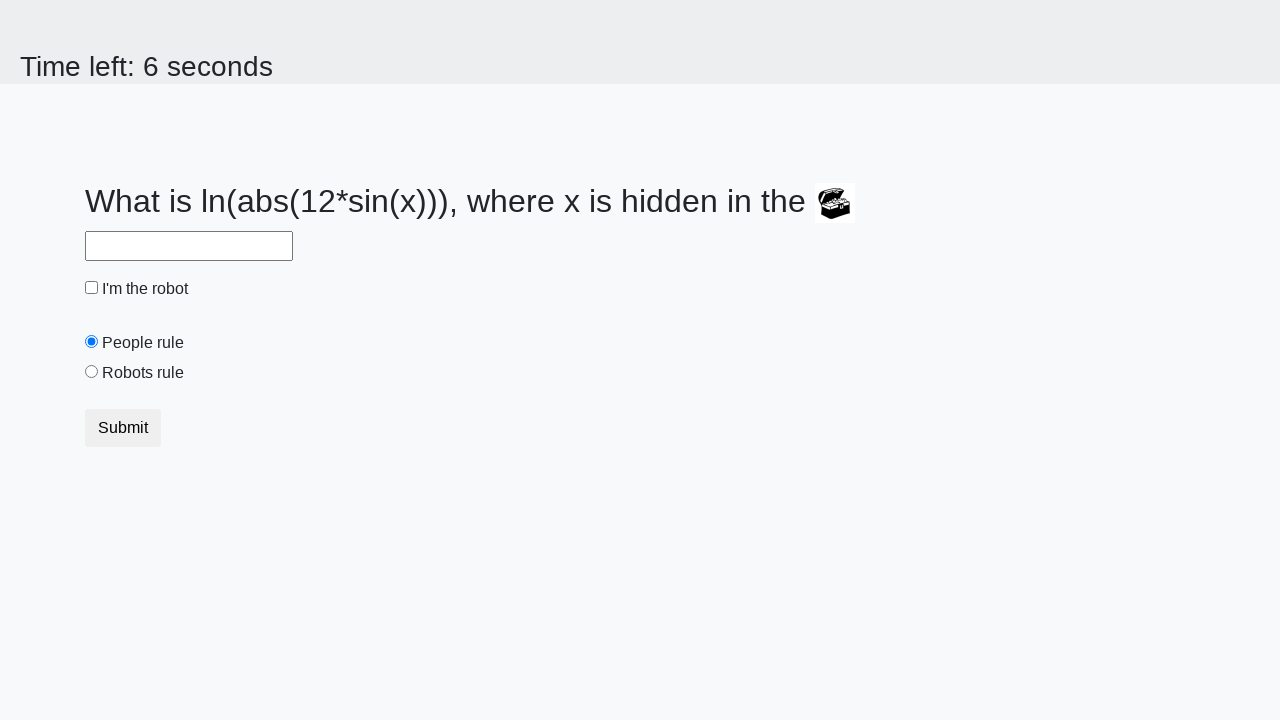

Filled answer field with calculated result on //*[@id="answer"]
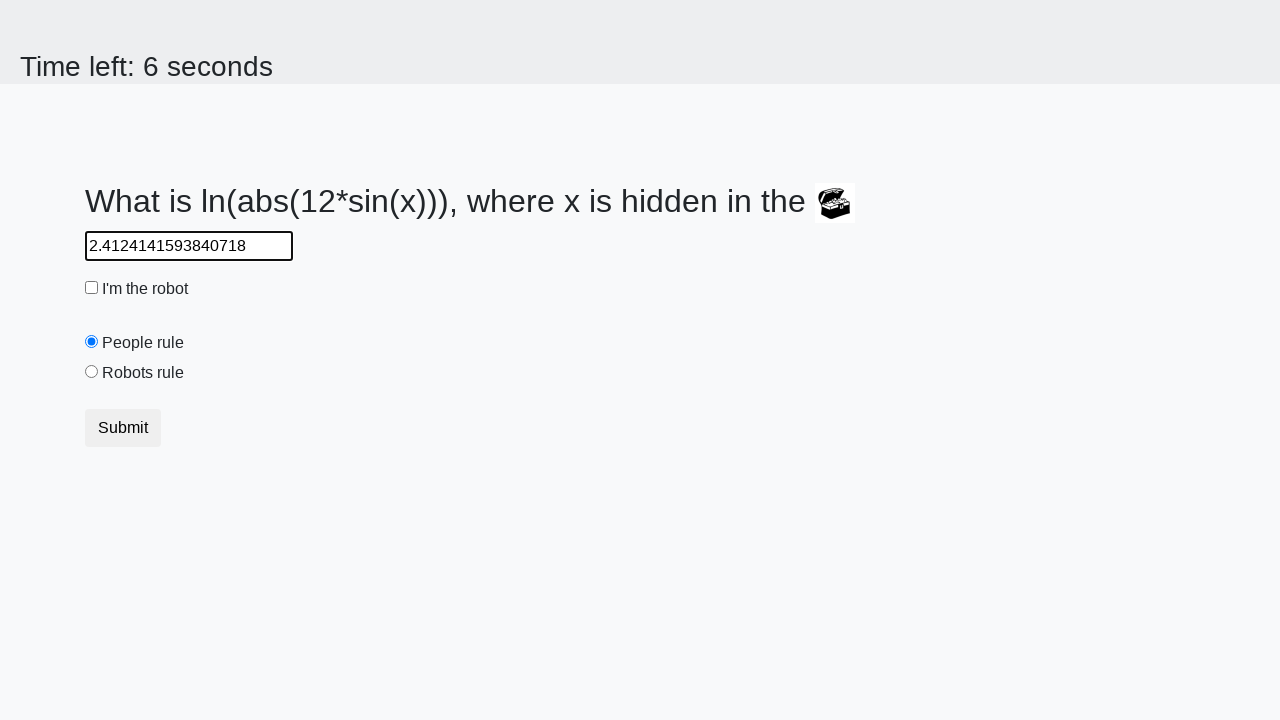

Checked the robot checkbox at (92, 288) on xpath=//*[@id="robotCheckbox"]
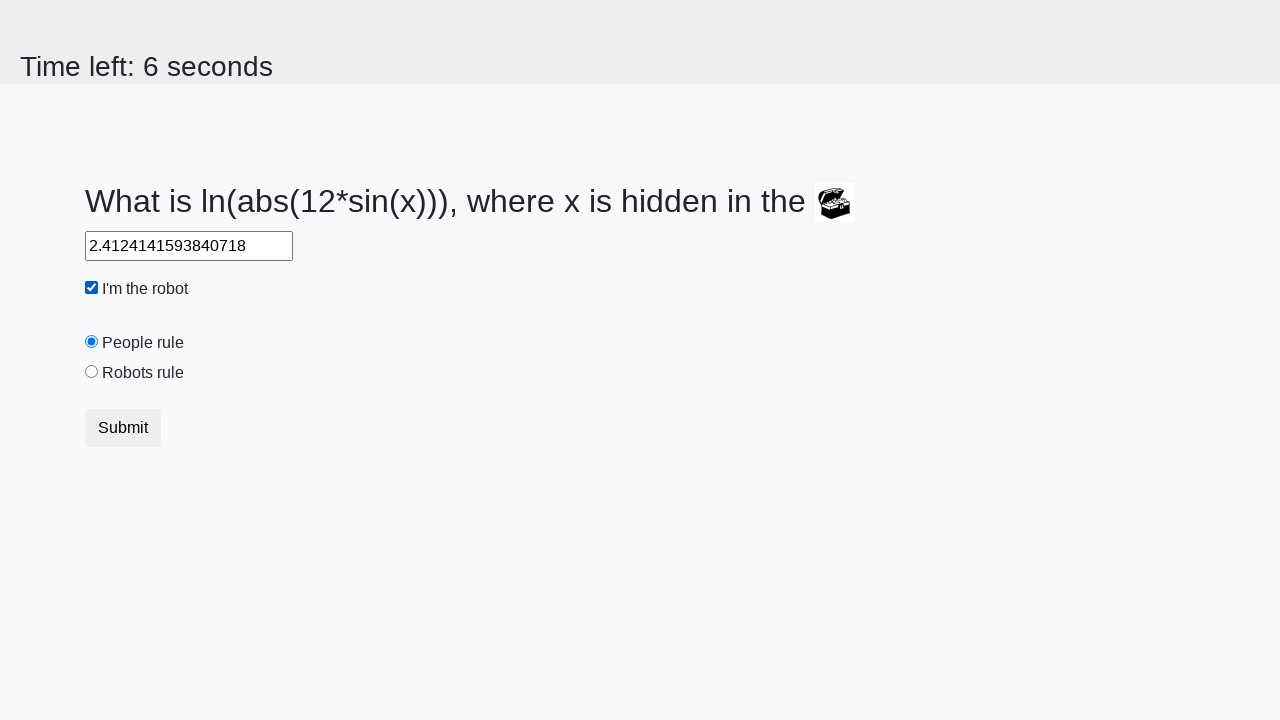

Selected the robots rule radio button at (92, 372) on xpath=//*[@id="robotsRule"]
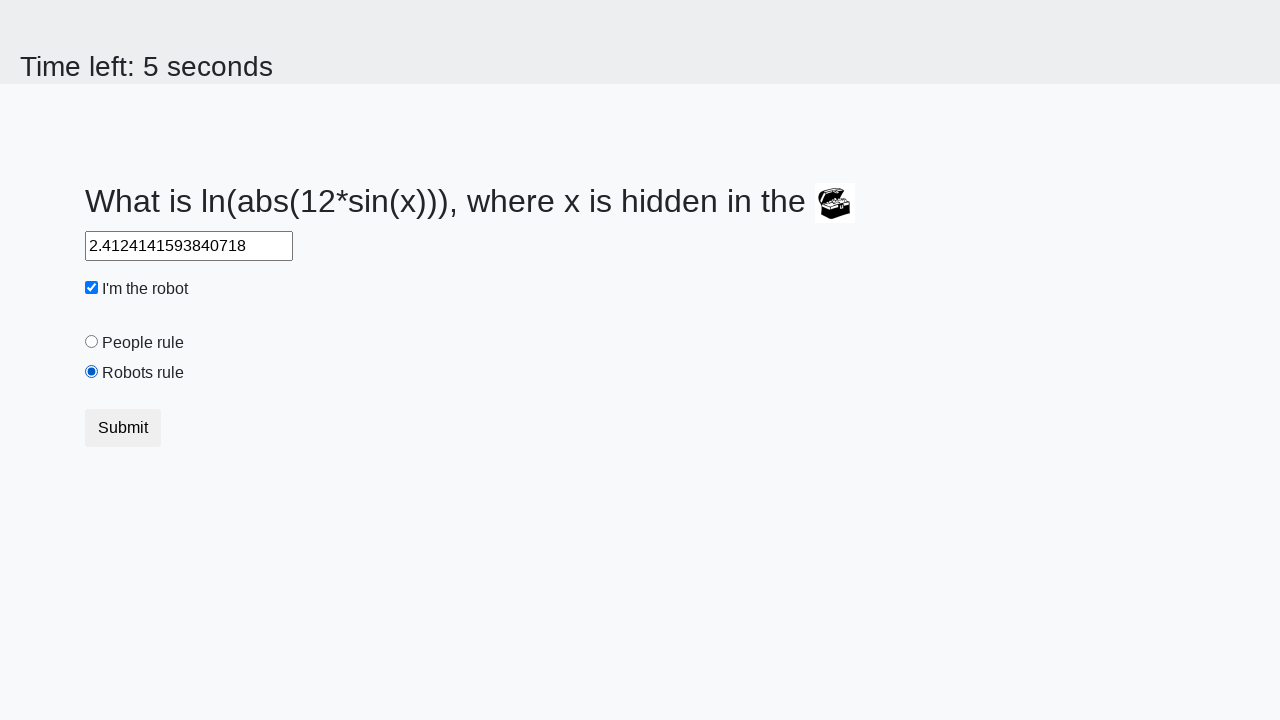

Clicked the submit button to complete the form at (123, 428) on xpath=/html/body/div/form/div/div/button
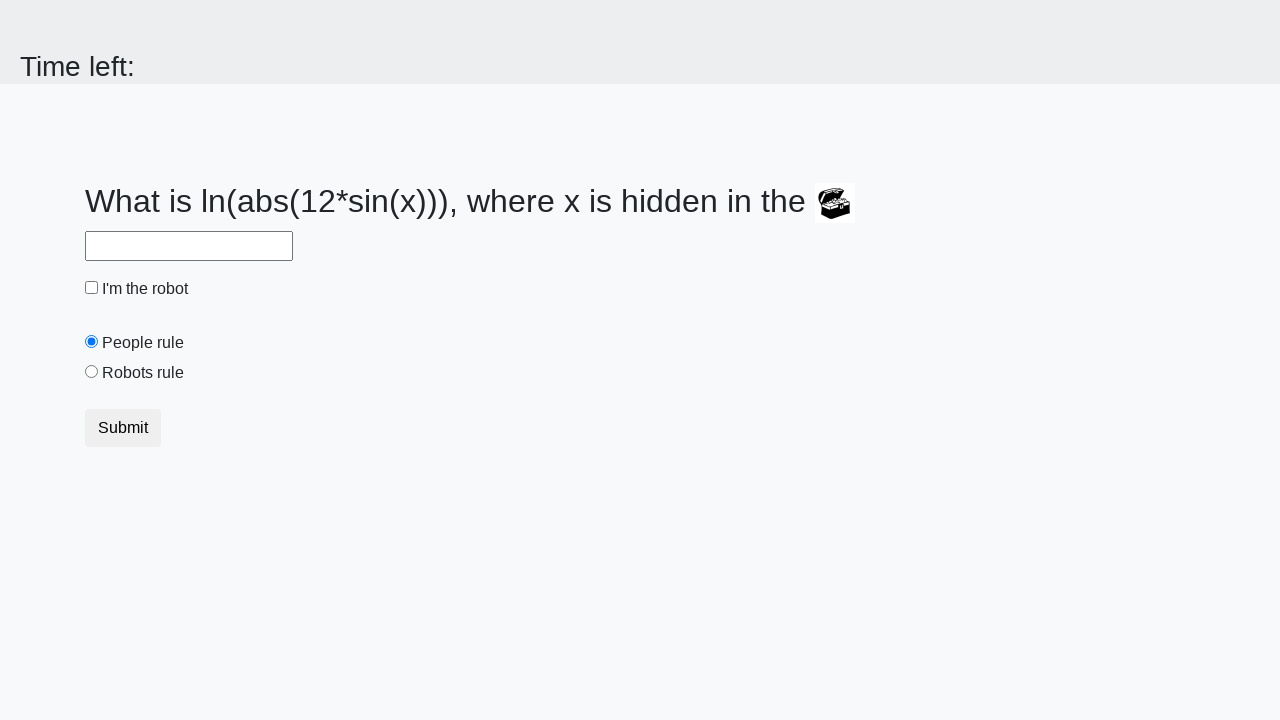

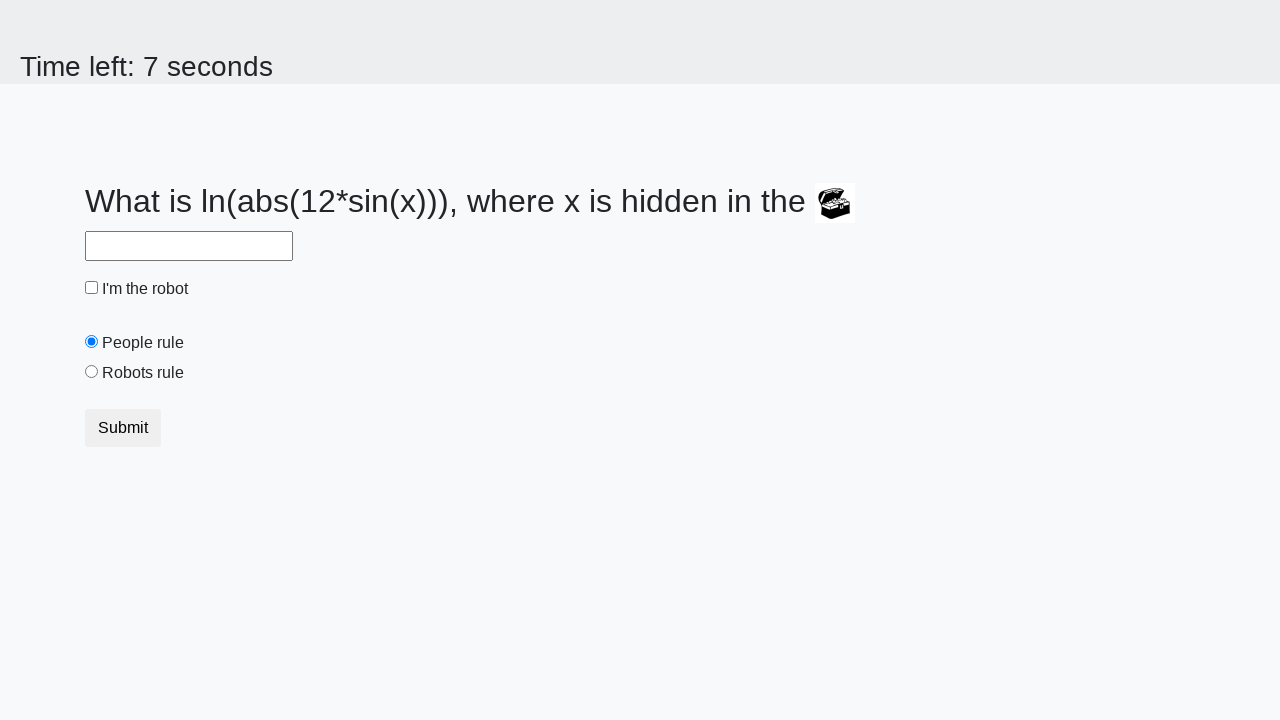